Tests JavaScript prompt alert functionality by clicking the prompt button, entering text into the alert input box, accepting it, and verifying the result text is displayed correctly.

Starting URL: https://the-internet.herokuapp.com/javascript_alerts

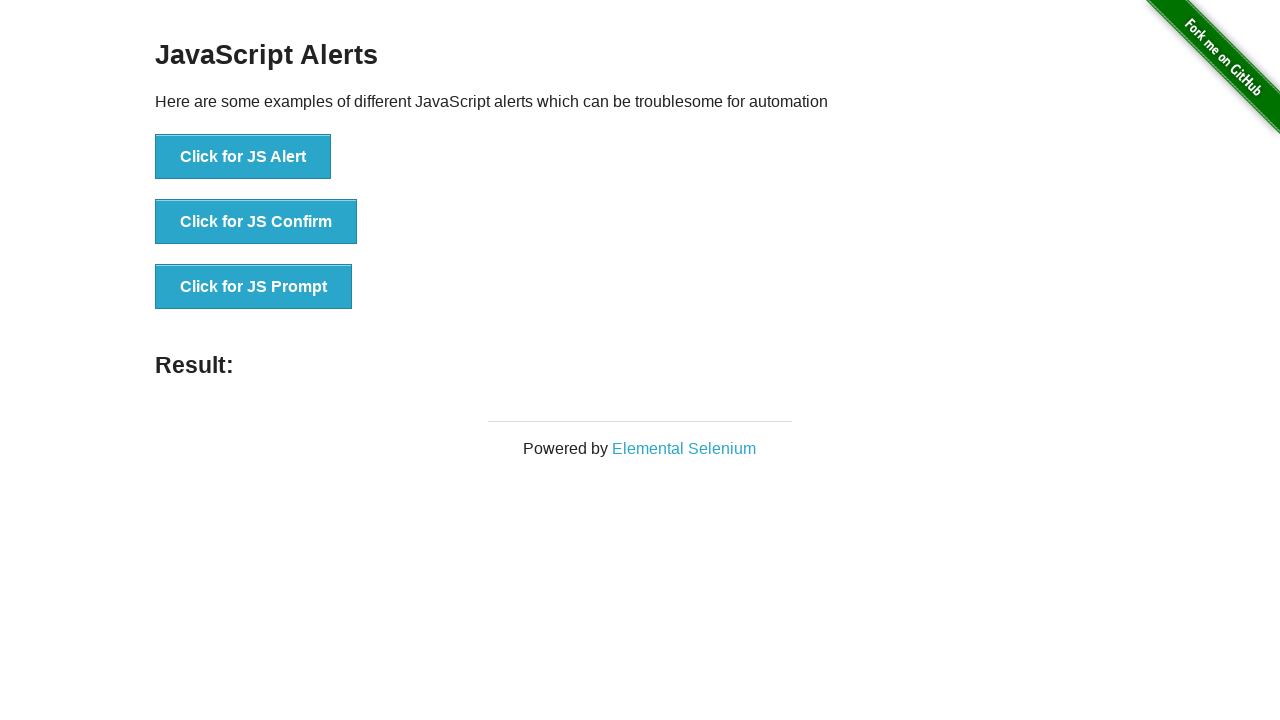

Clicked 'Click for JS Prompt' button to trigger JavaScript prompt alert at (254, 287) on xpath=//button[normalize-space()='Click for JS Prompt']
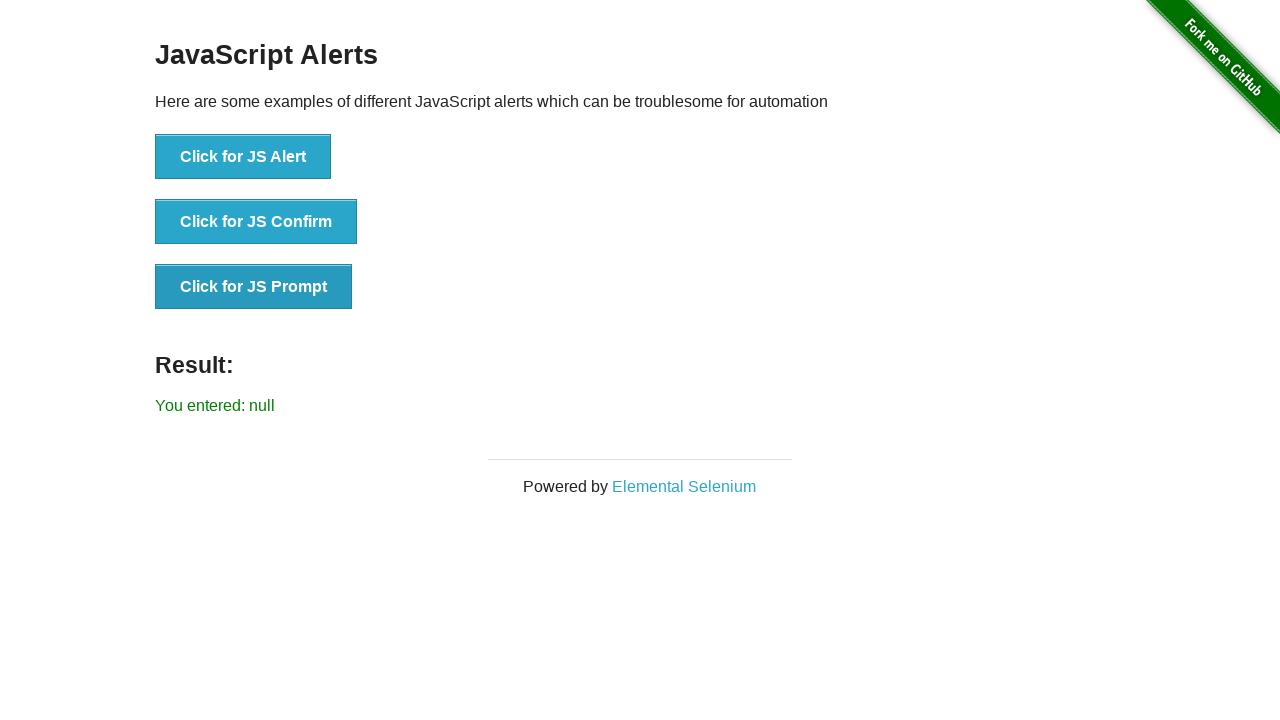

Set up dialog handler to accept prompt with 'welcome' text
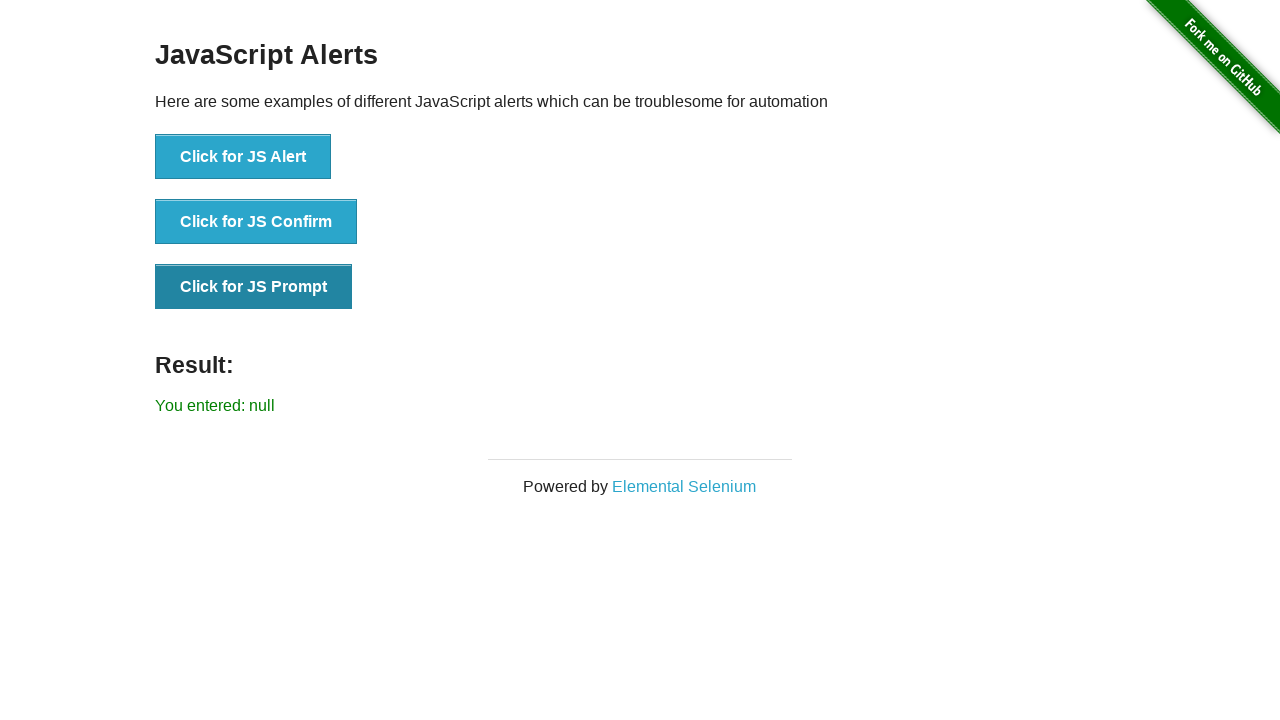

Clicked 'Click for JS Prompt' button again to trigger prompt with handler ready at (254, 287) on xpath=//button[normalize-space()='Click for JS Prompt']
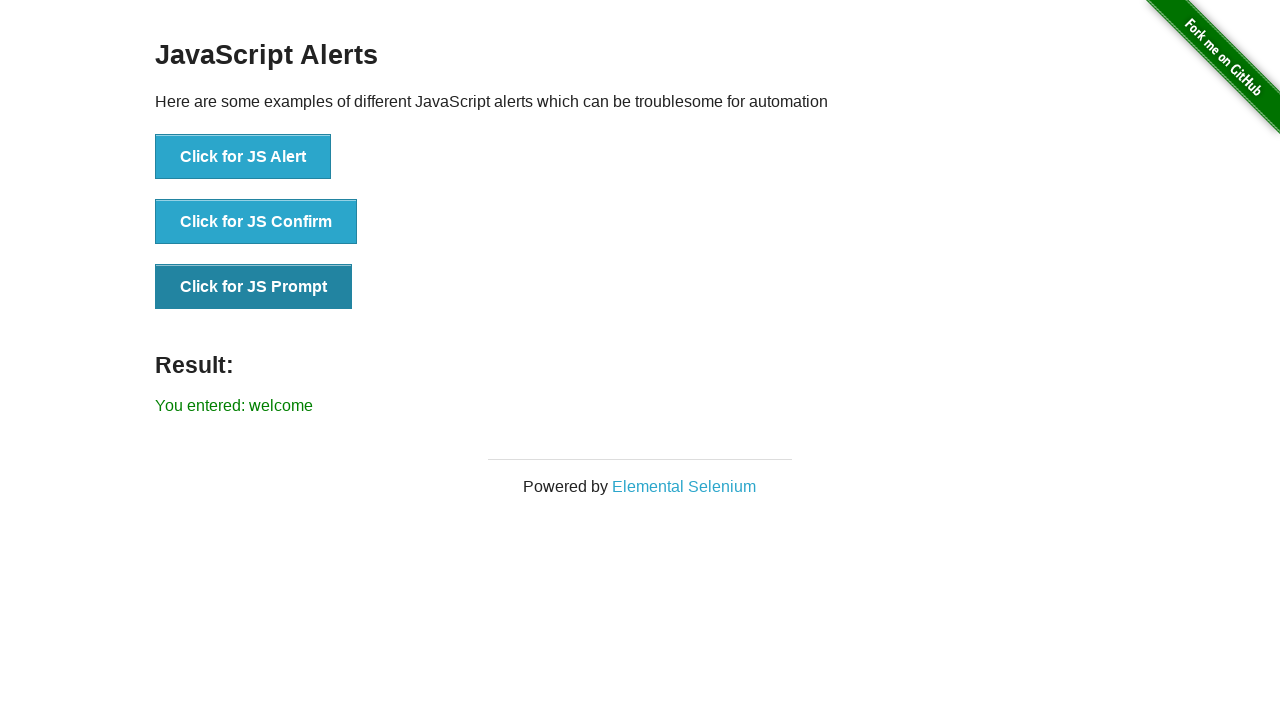

Waited for result element to appear
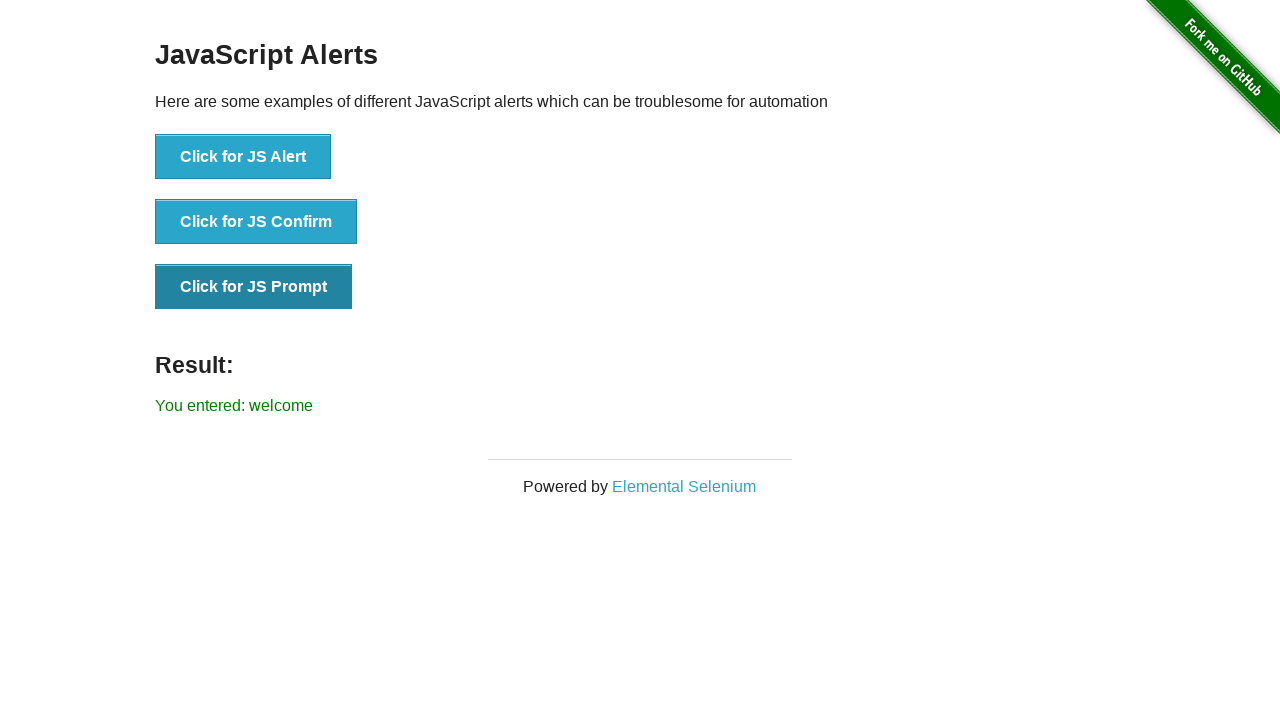

Retrieved result text from page
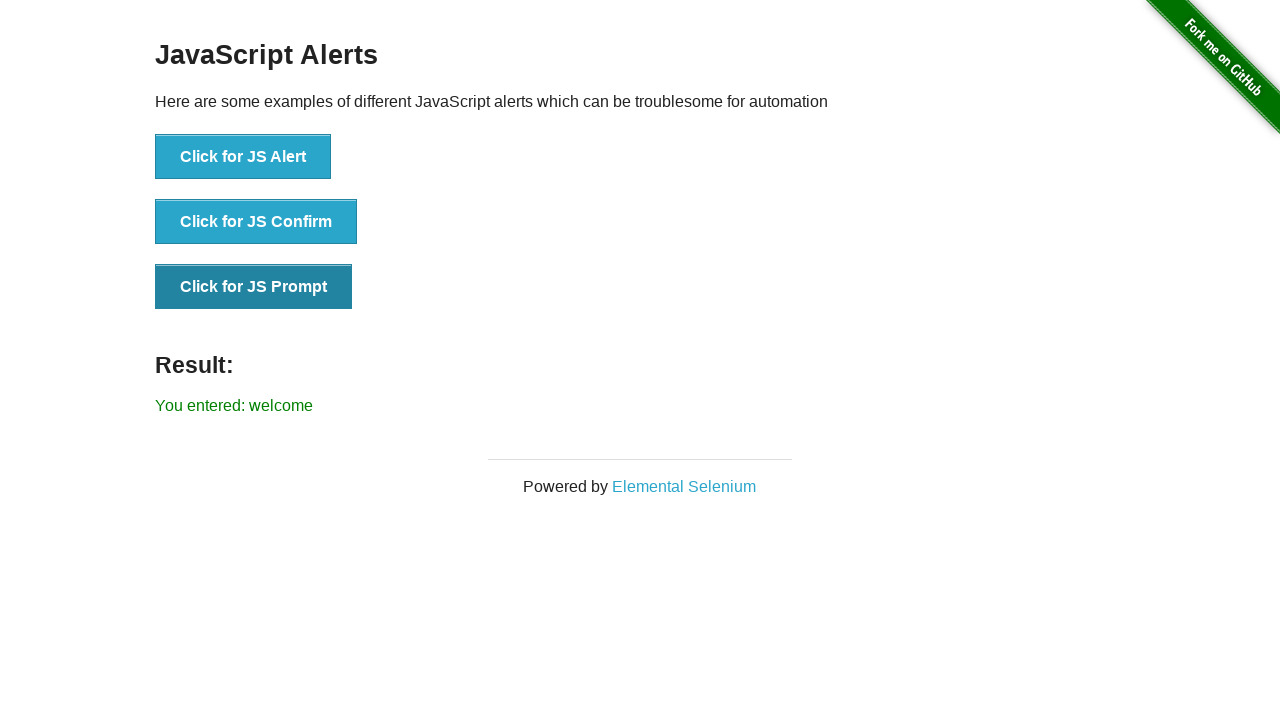

Verified result text matches expected value 'You entered: welcome'
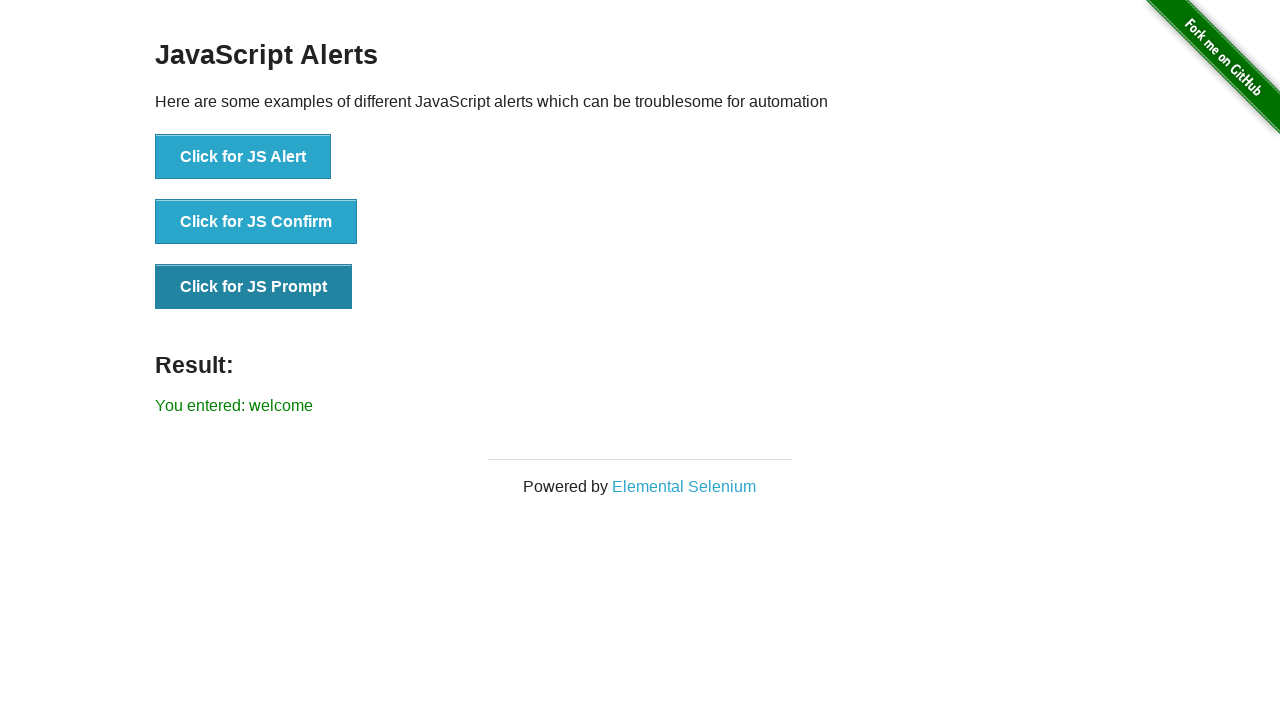

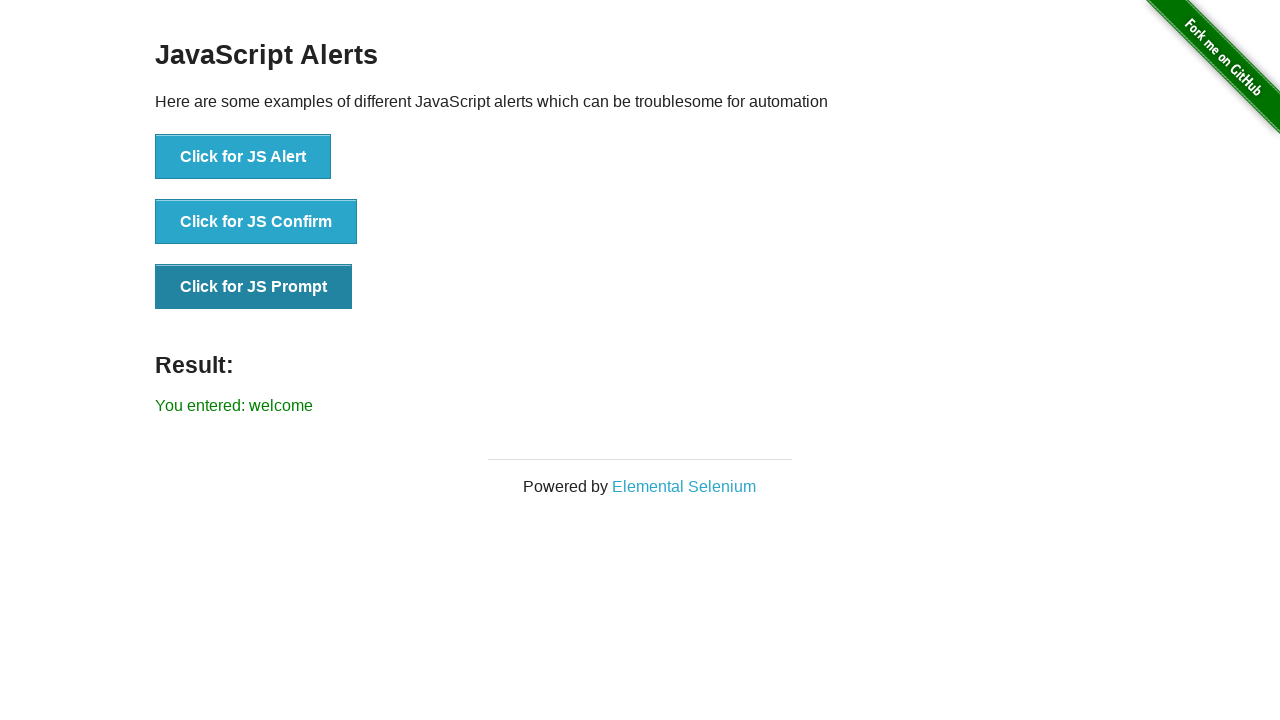